Tests dynamic controls functionality by clicking a button to remove a checkbox, verifying it's gone, then clicking another button to enable a text input field and verifying it becomes enabled.

Starting URL: http://the-internet.herokuapp.com/dynamic_controls

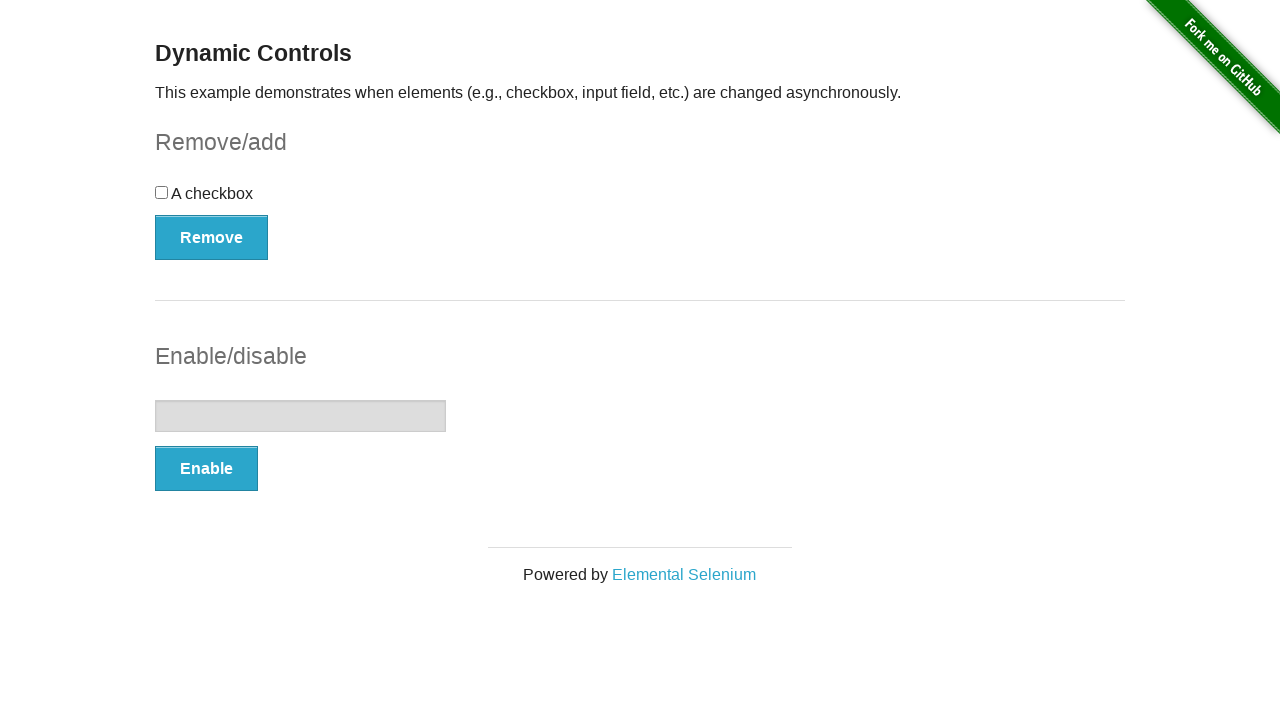

Verified checkbox is displayed initially
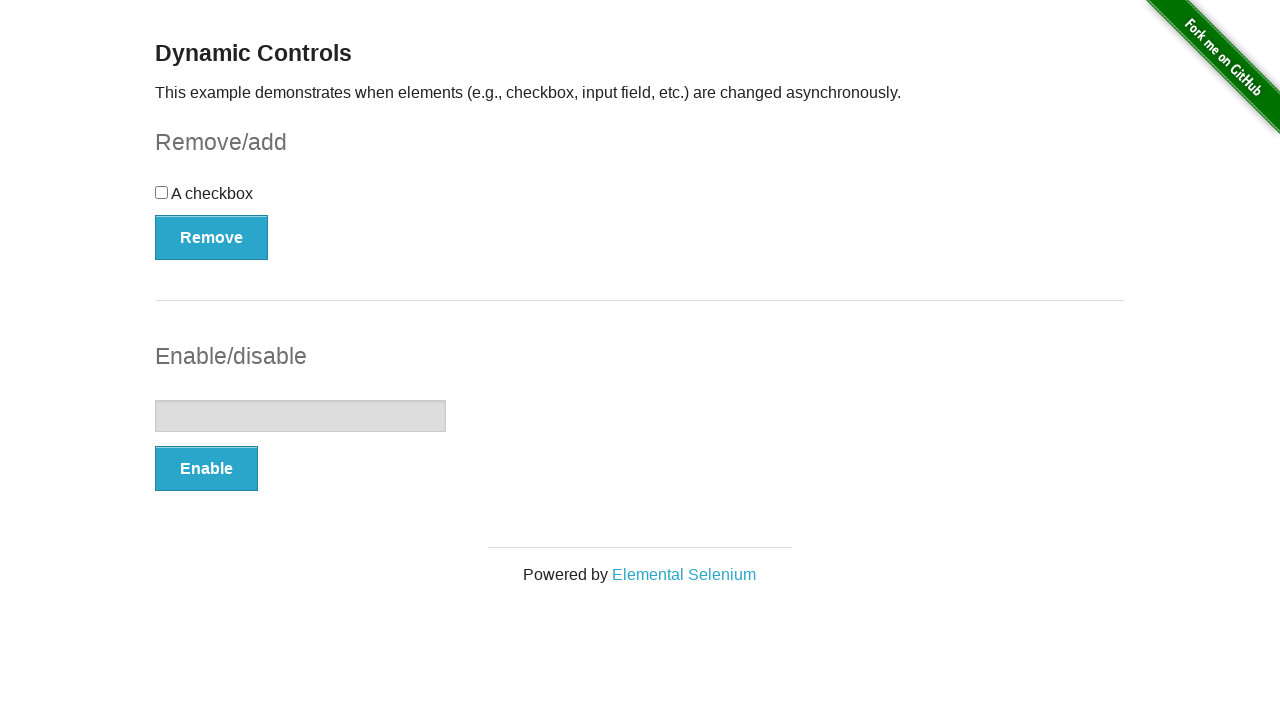

Verified there are 2 buttons on the page
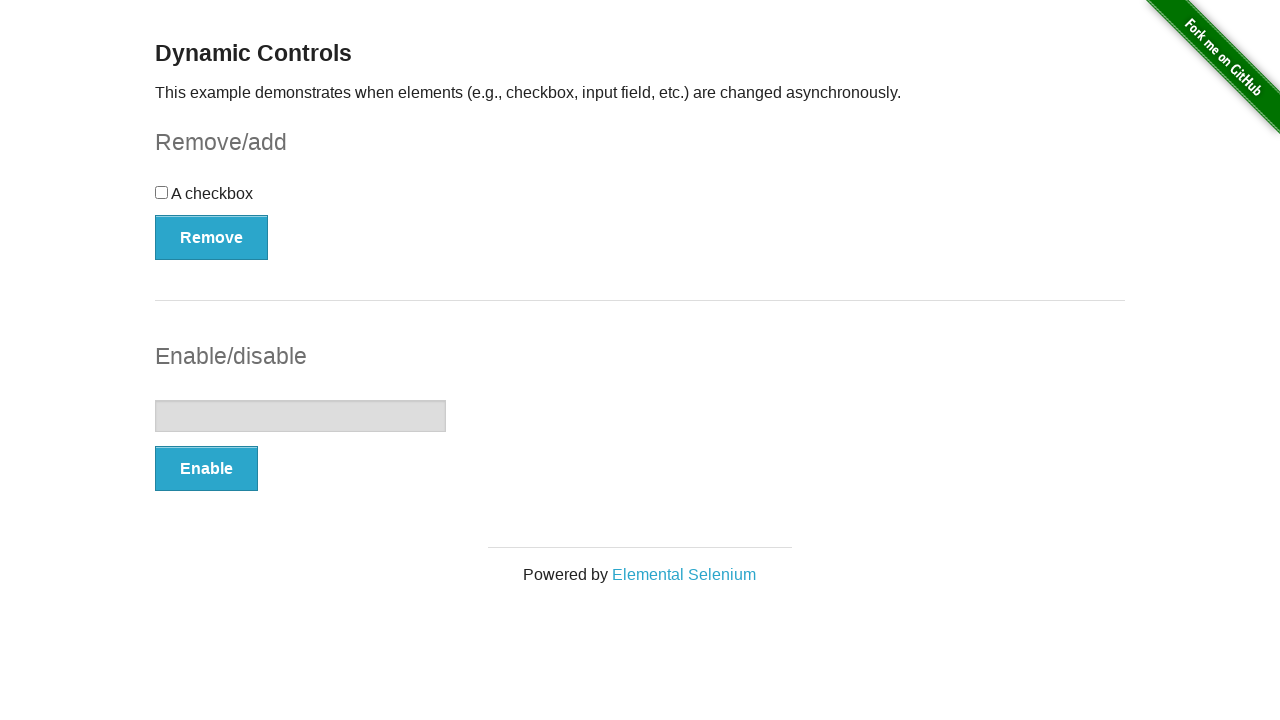

Clicked the Remove button to remove the checkbox at (212, 237) on [type=button] >> nth=0
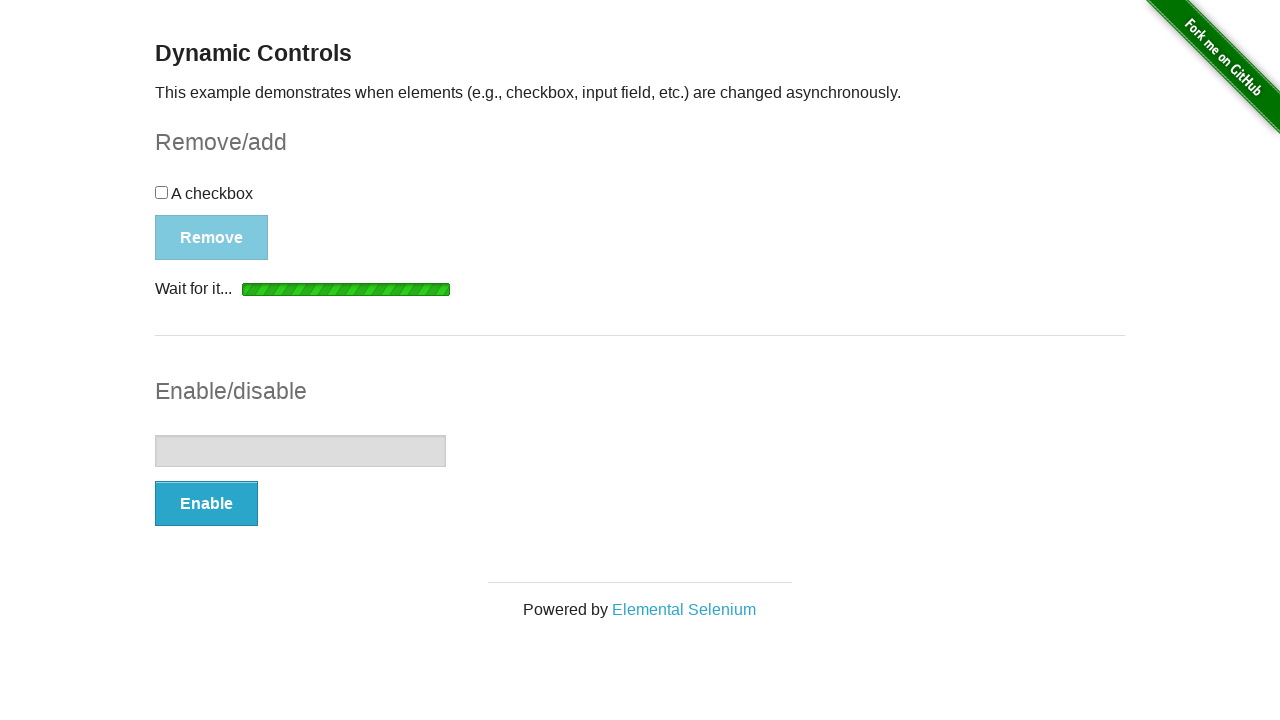

Waited for and confirmed 'It's gone!' message appeared
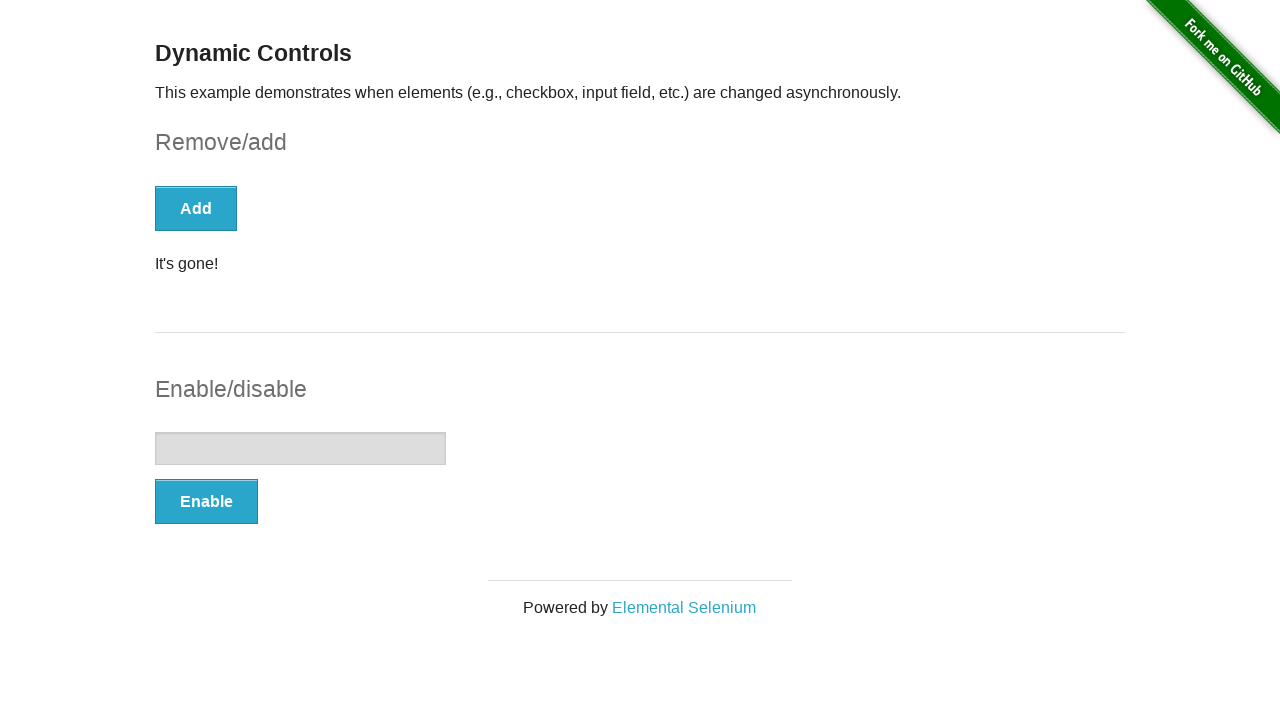

Verified checkbox is no longer present on the page
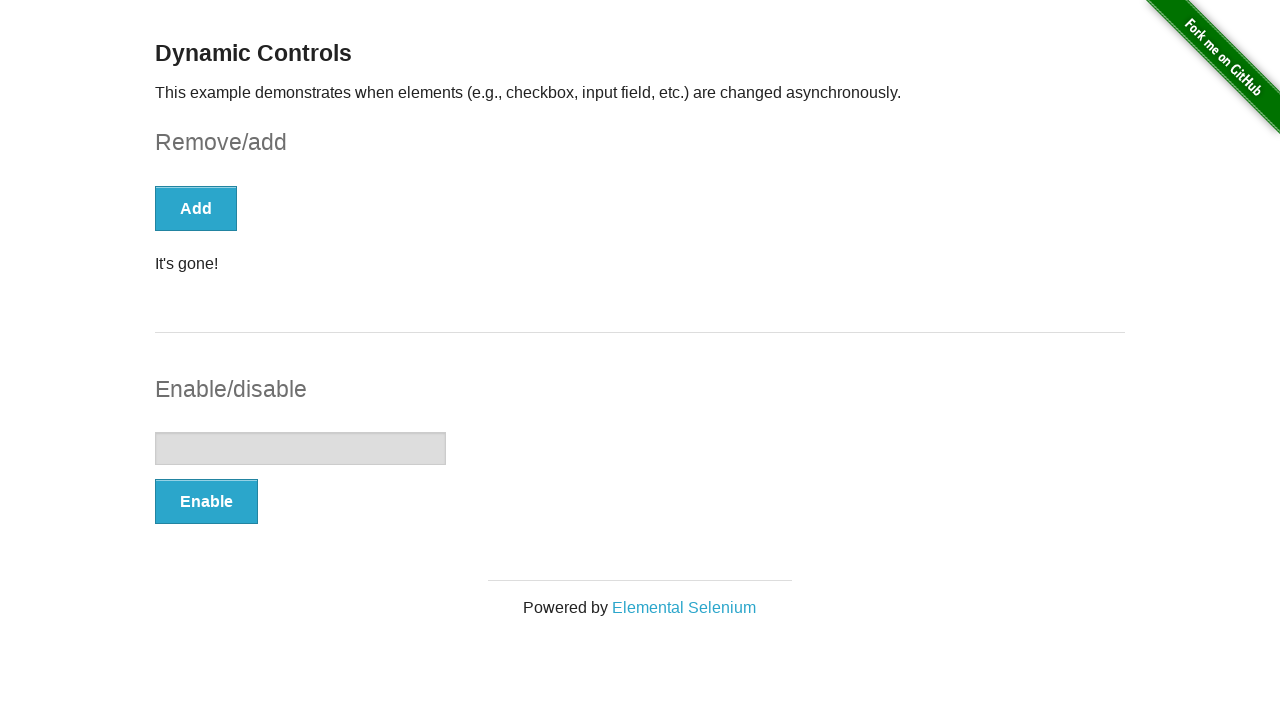

Verified text input field is disabled initially
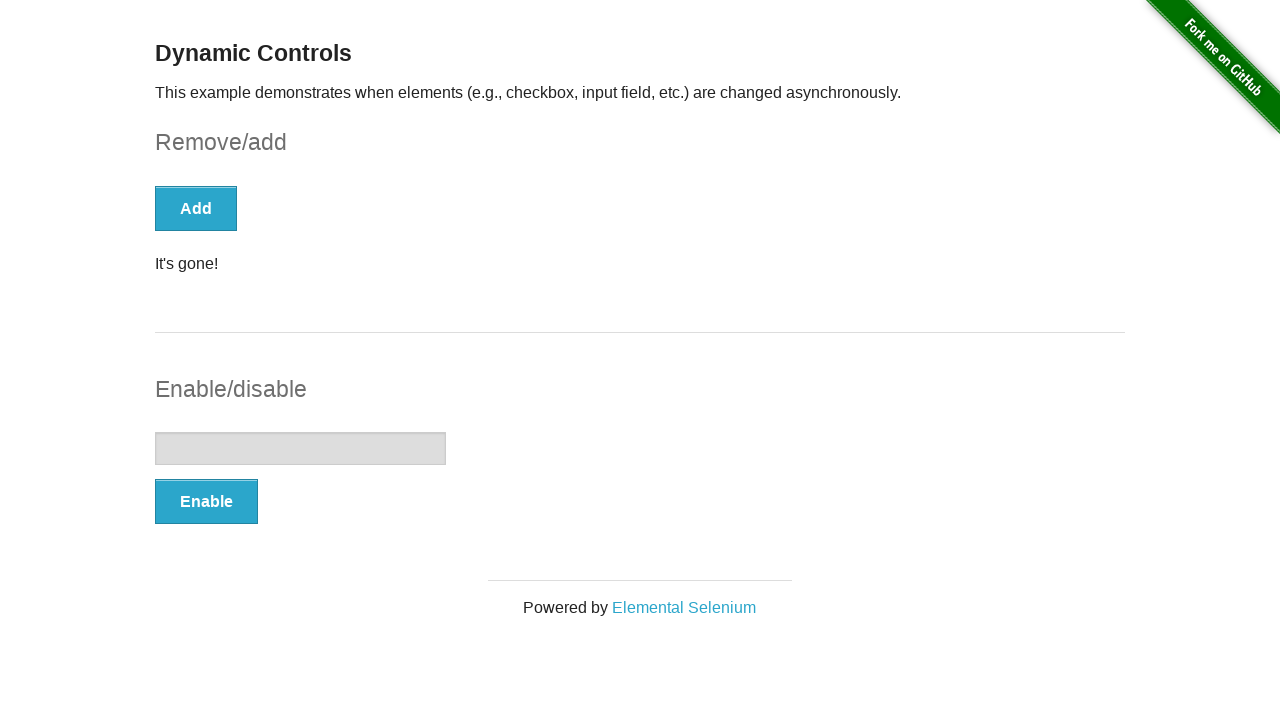

Clicked the Enable button to enable the text input field at (206, 501) on [type=button] >> nth=1
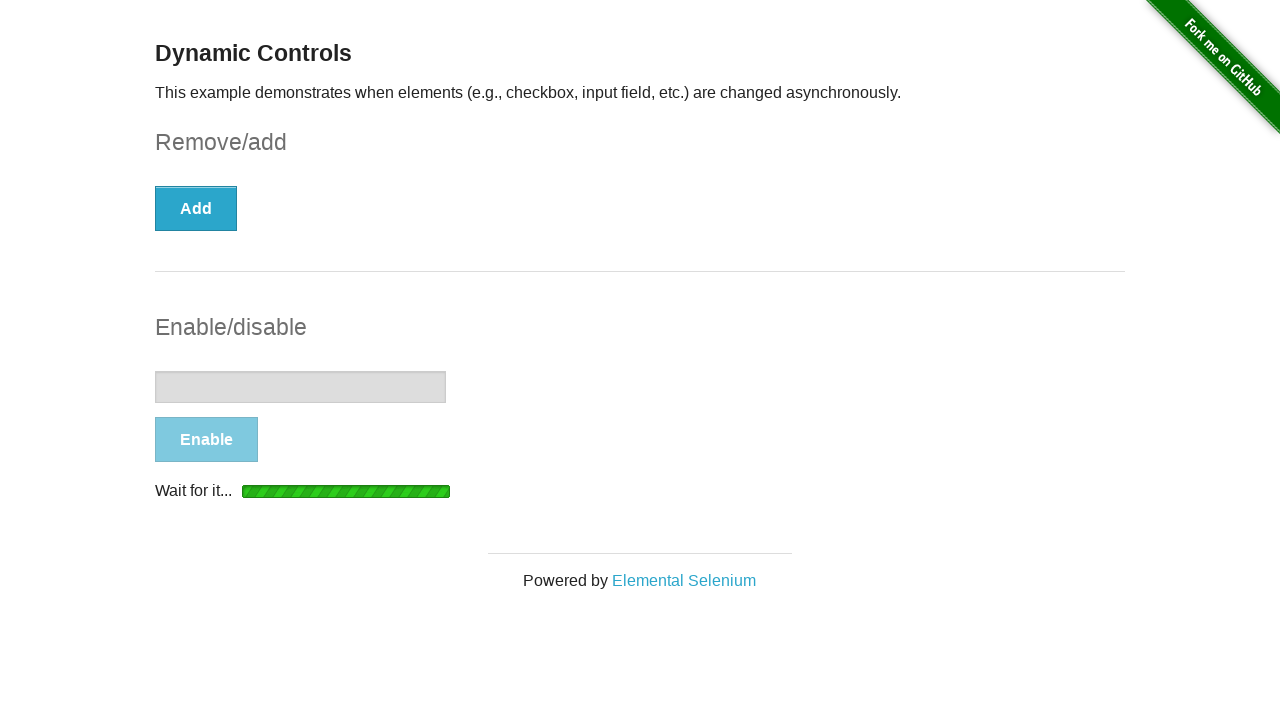

Waited for text input field to become enabled
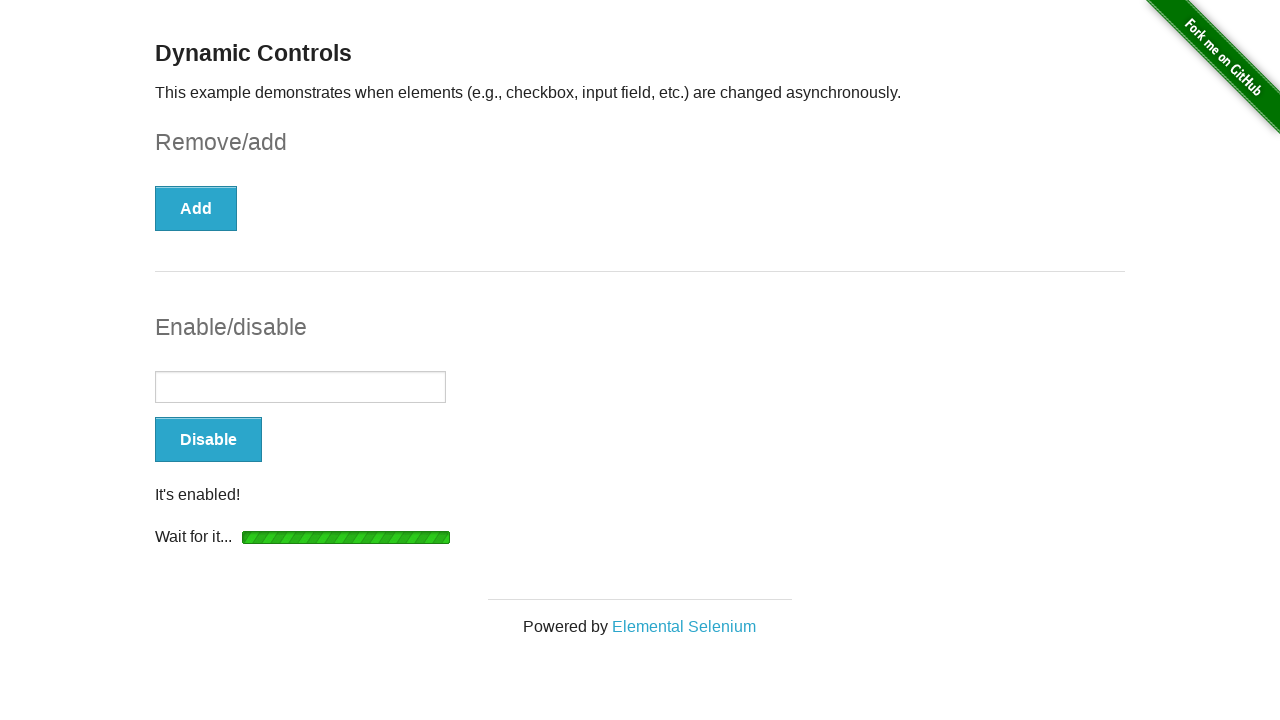

Verified text input field is now enabled
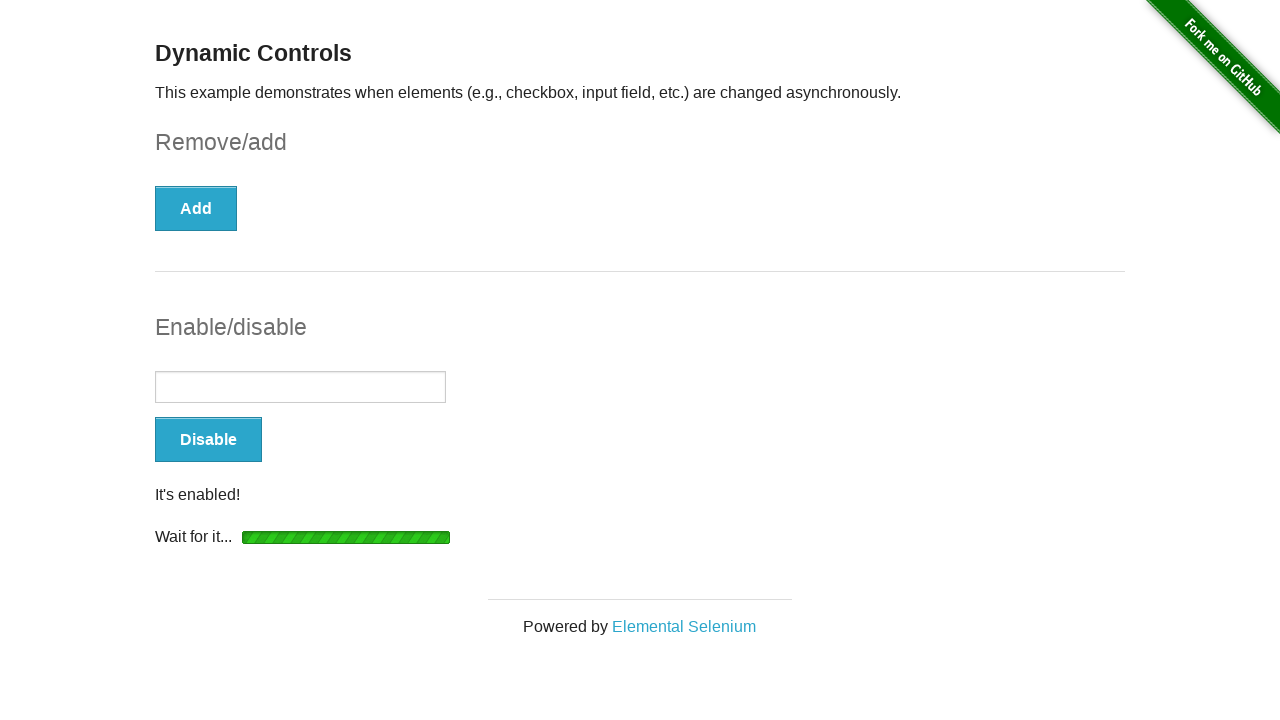

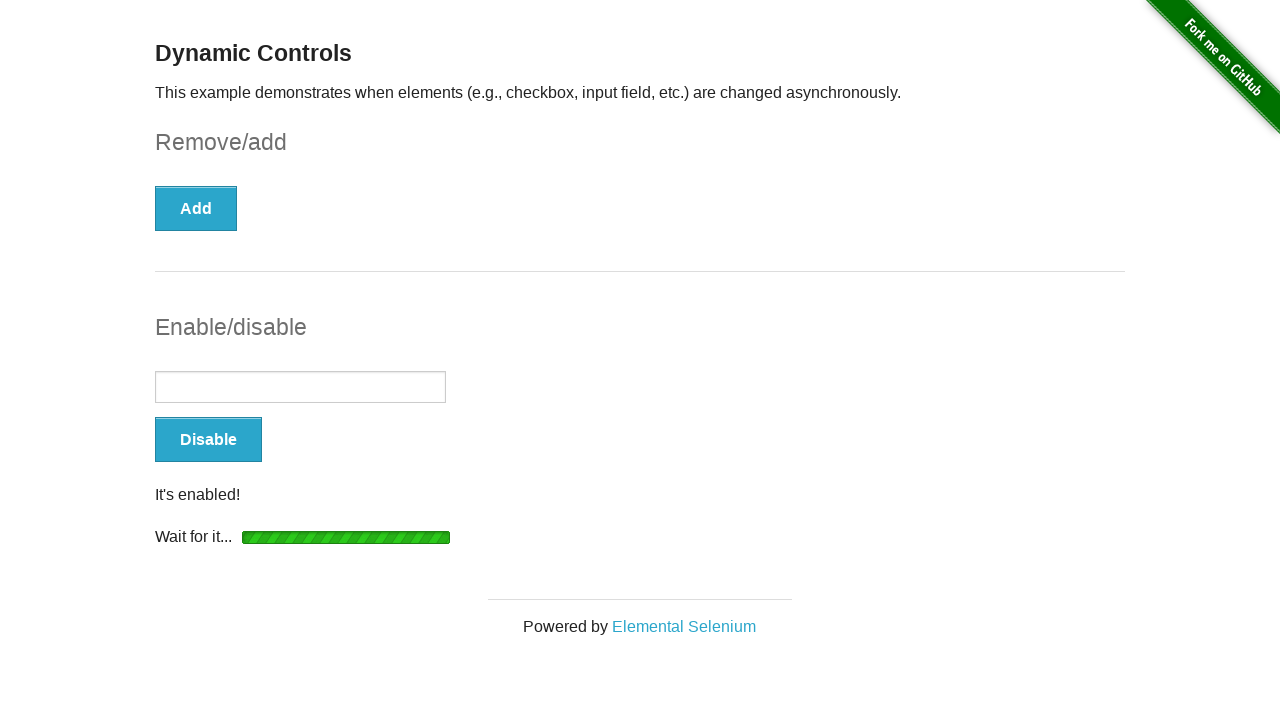